Tests Swiggy food delivery location search by entering a city name in the location field

Starting URL: https://www.swiggy.com/

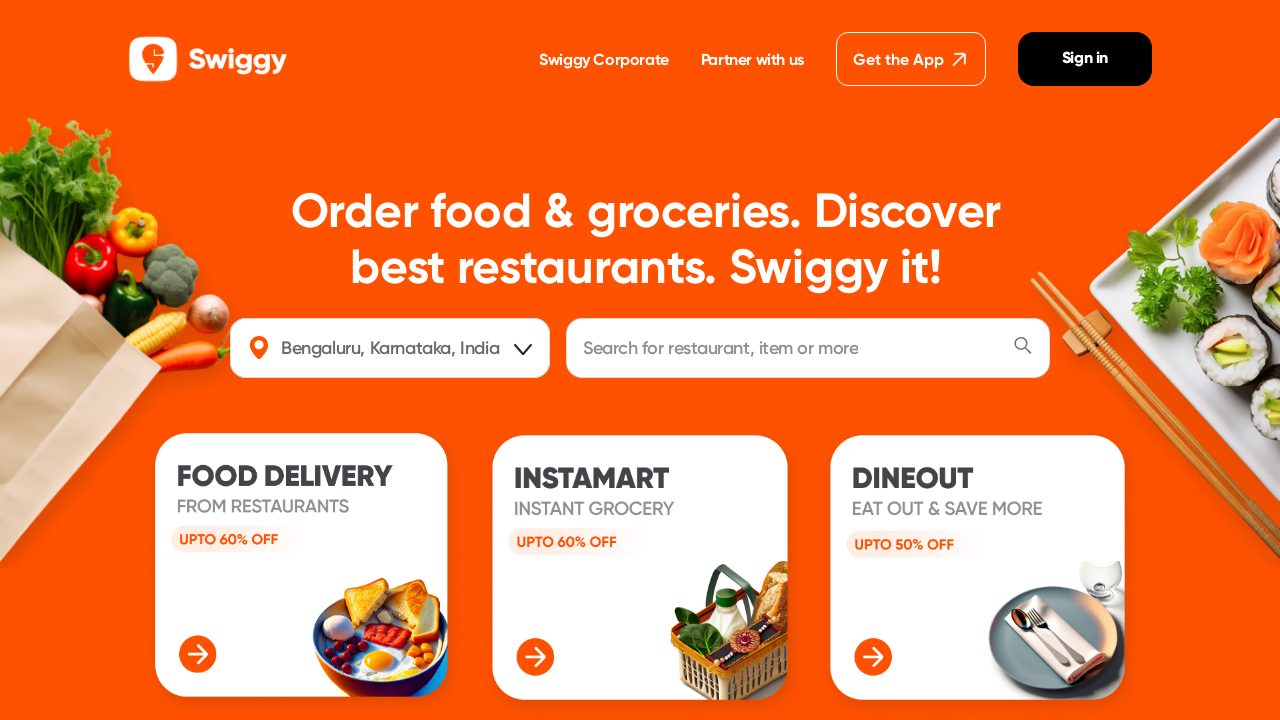

Filled location field with 'coimbatore' on #location
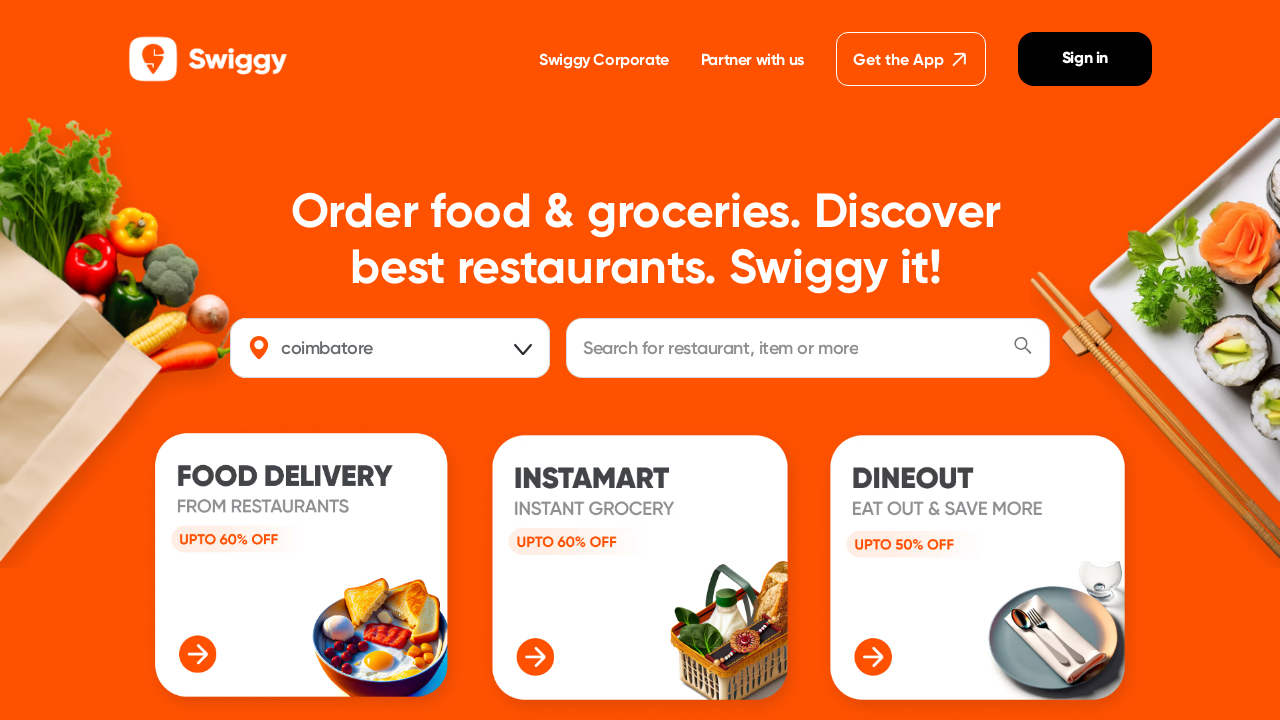

Clicked location field at (392, 348) on #location
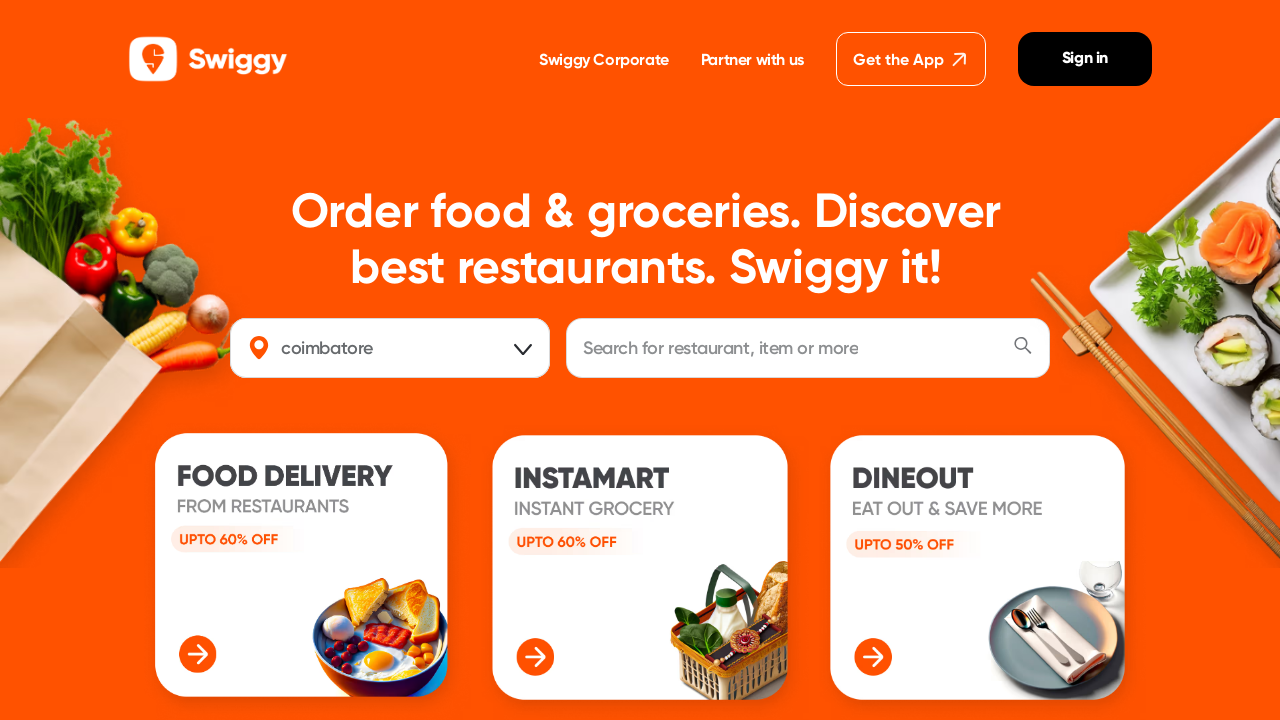

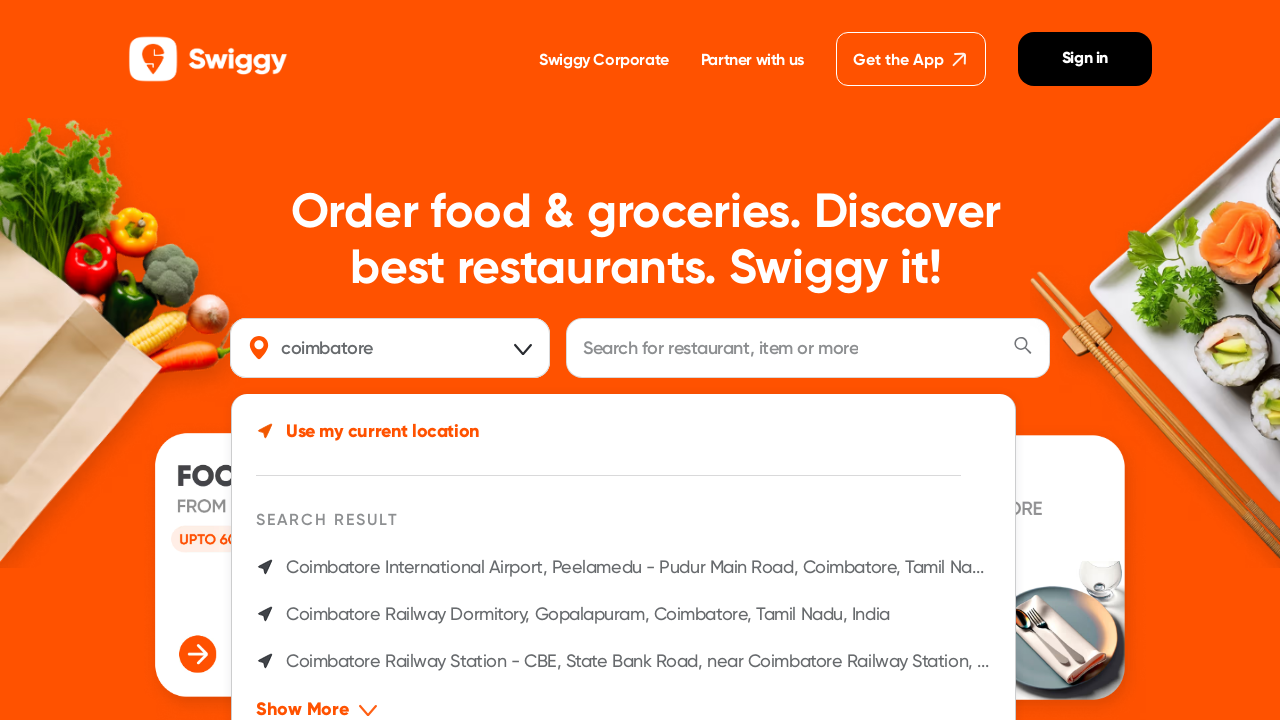